Tests dynamic loading by clicking a start button and waiting for content to appear

Starting URL: http://the-internet.herokuapp.com/dynamic_loading/1

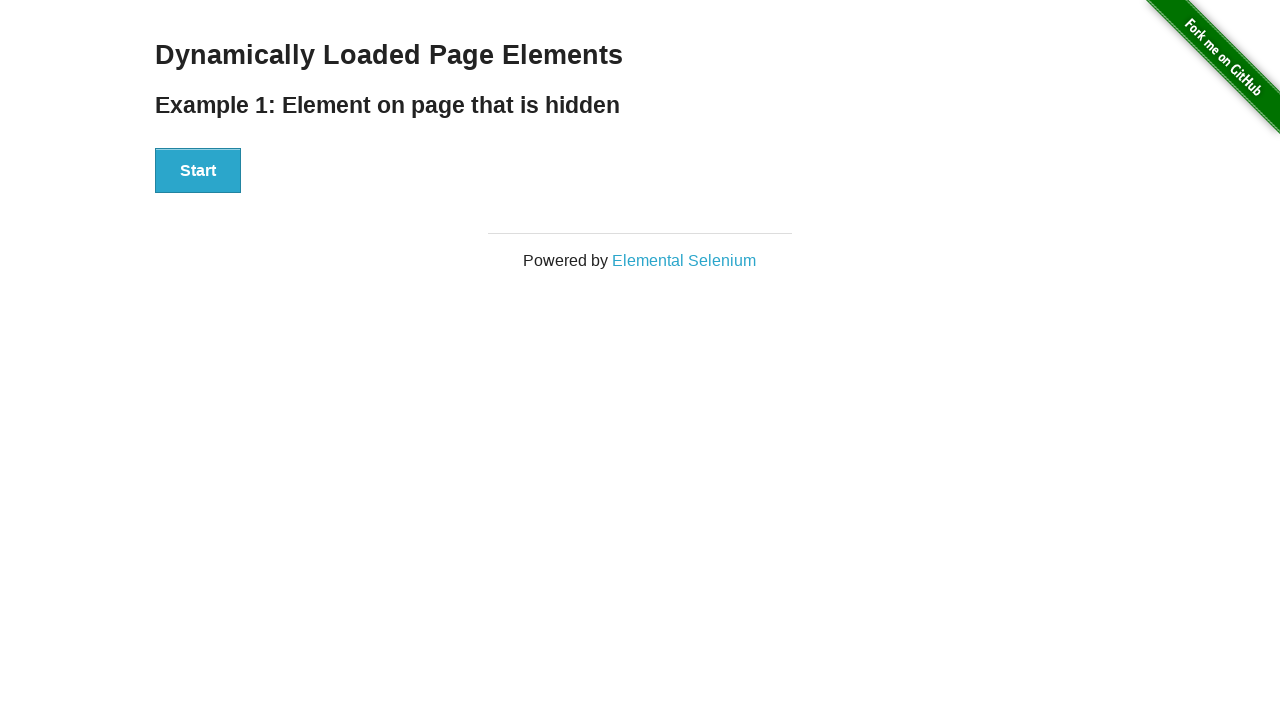

Clicked start button on dynamic loading page 1 at (198, 171) on div#start > button
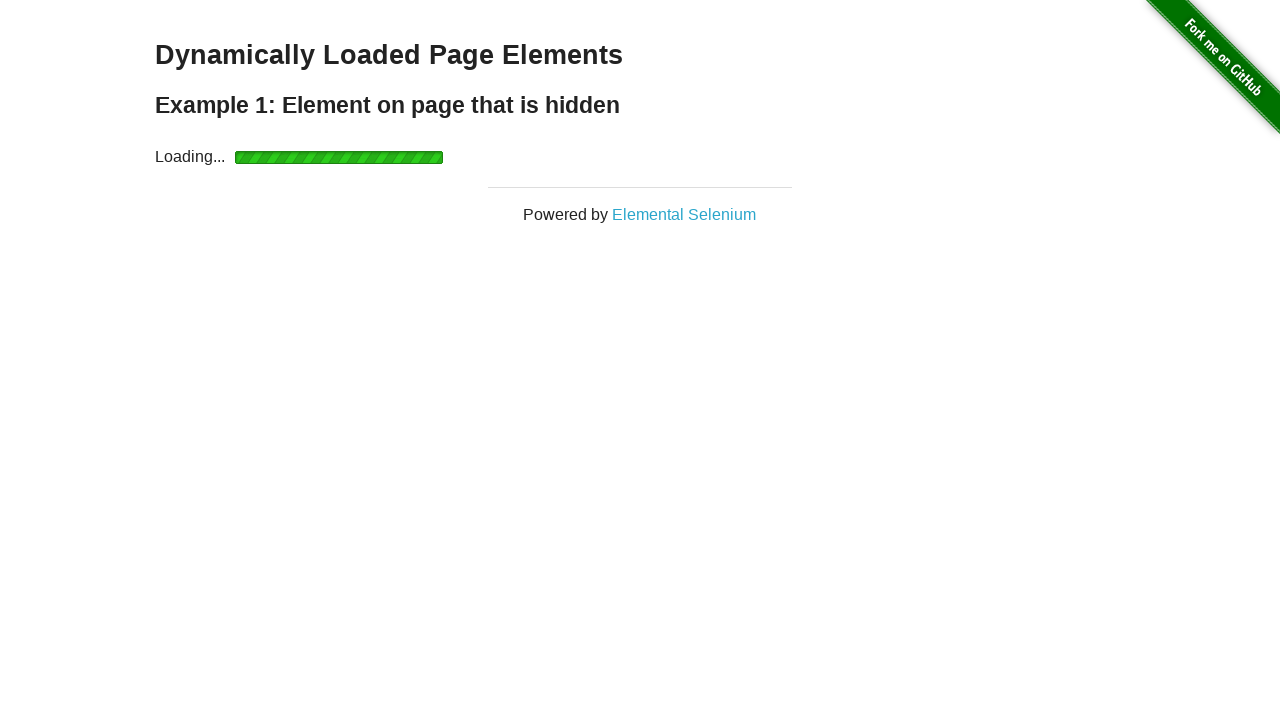

Waited for finish message to appear
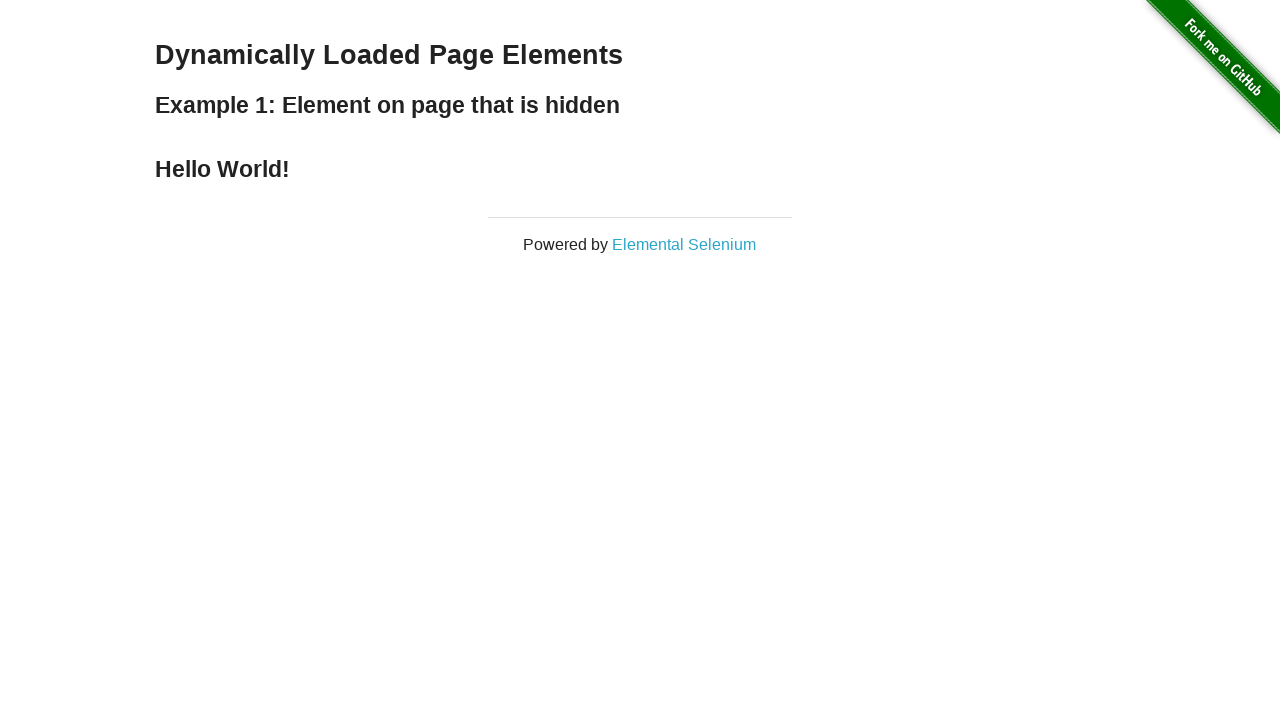

Retrieved finish message text content
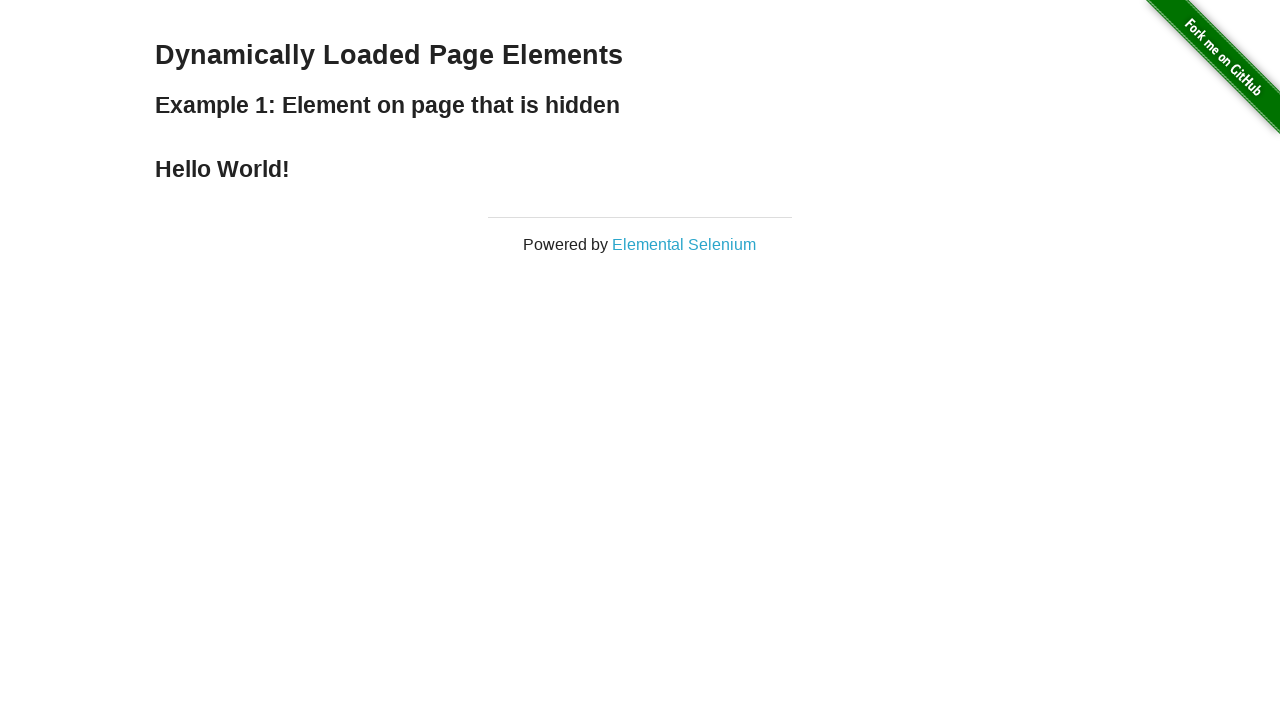

Verified finish message is 'Hello World!'
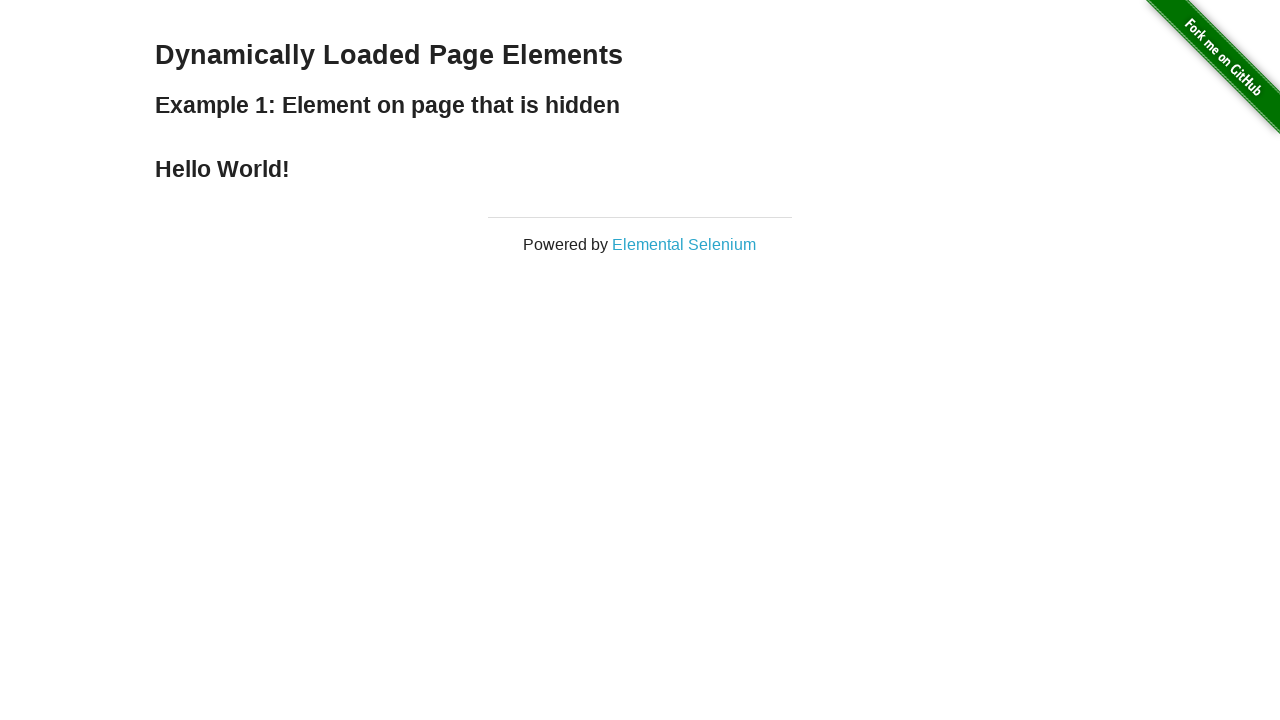

Navigated to dynamic loading page 2
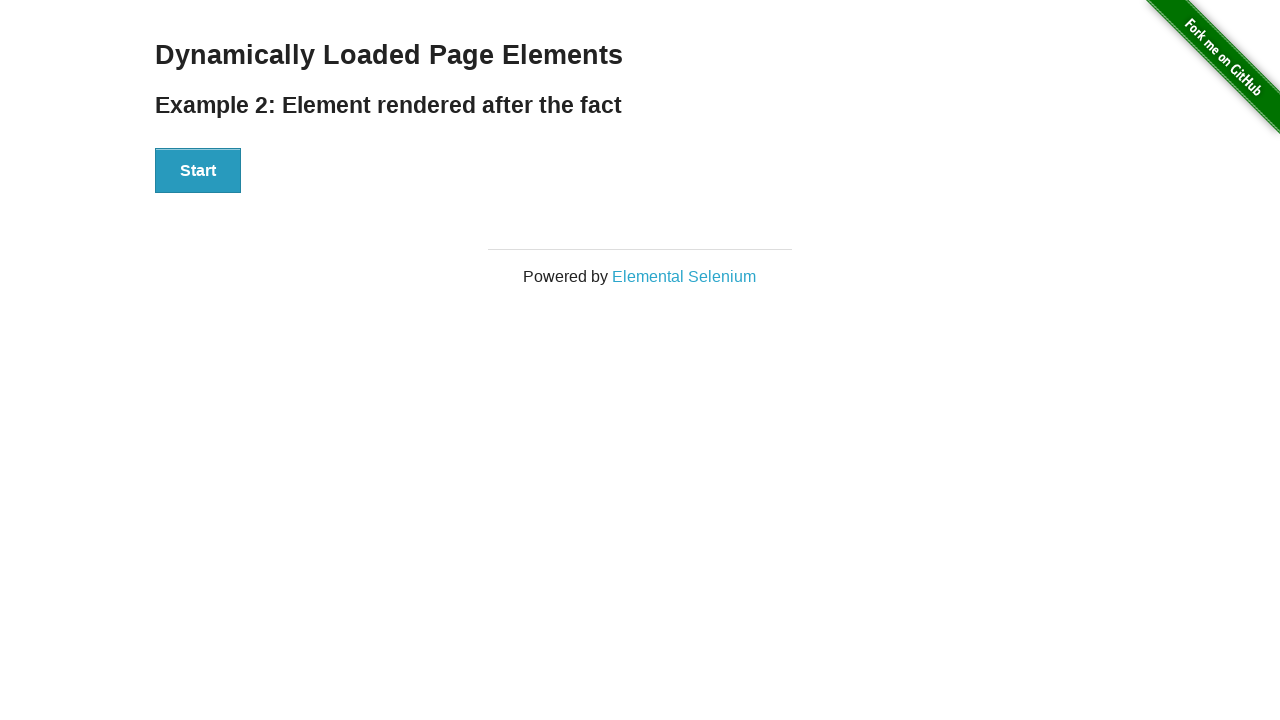

Clicked start button on dynamic loading page 2 at (198, 171) on div#start > button
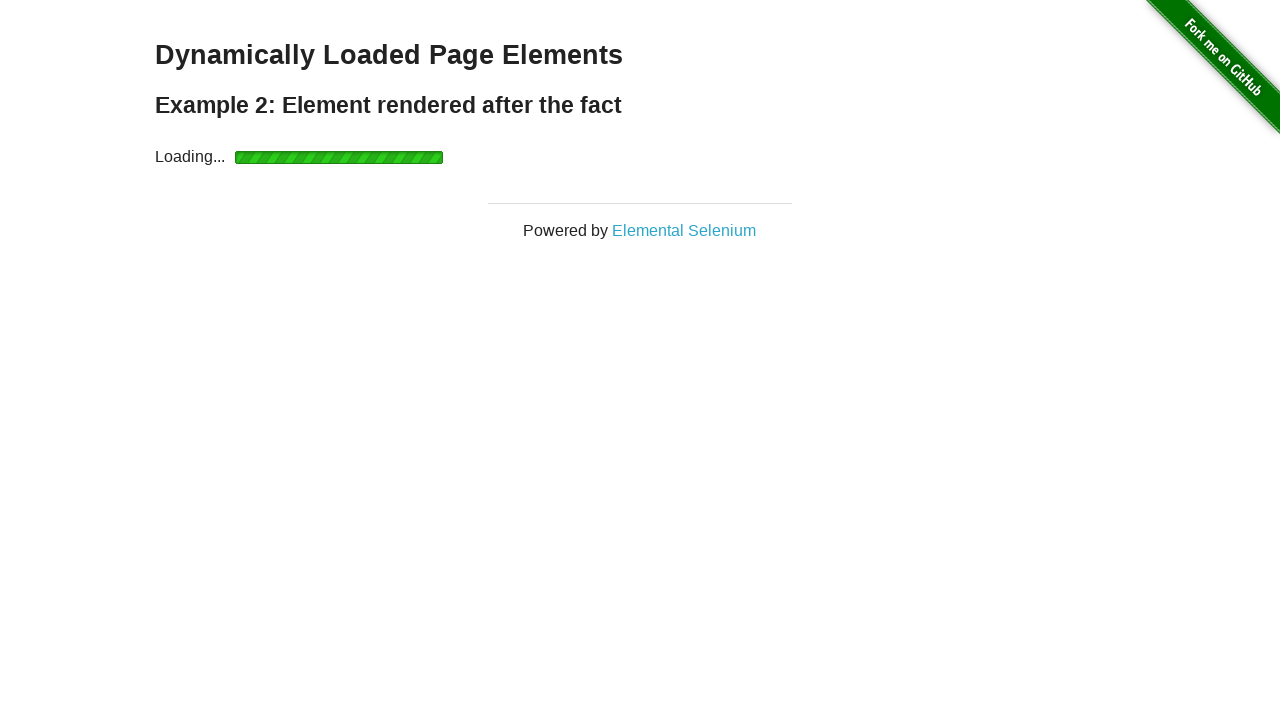

Waited for finish message to appear on page 2
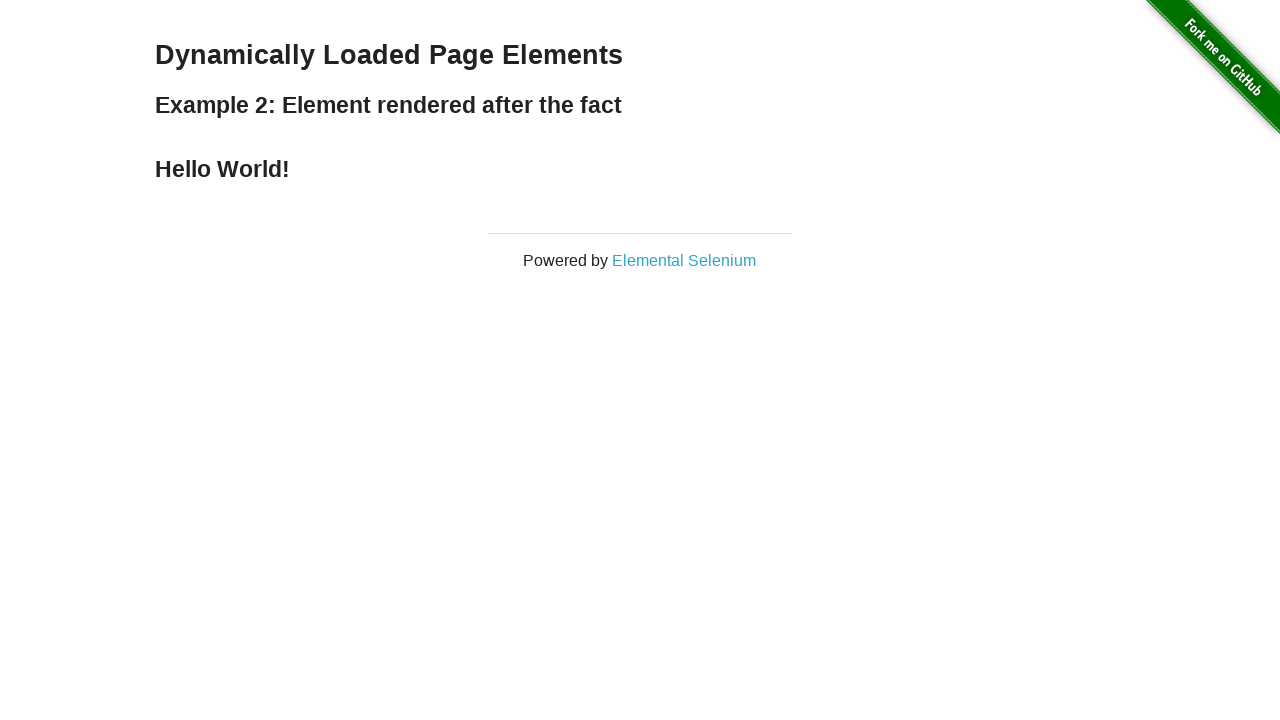

Retrieved finish message text content from page 2
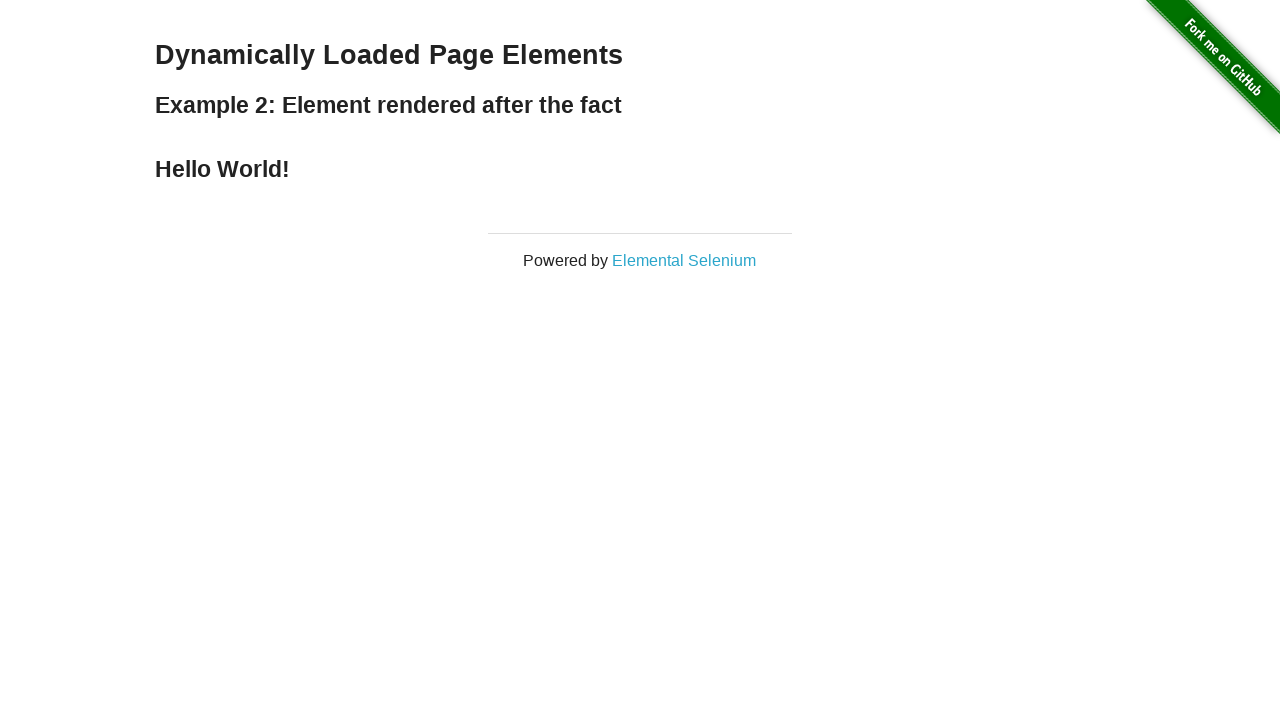

Verified finish message on page 2 is 'Hello World!'
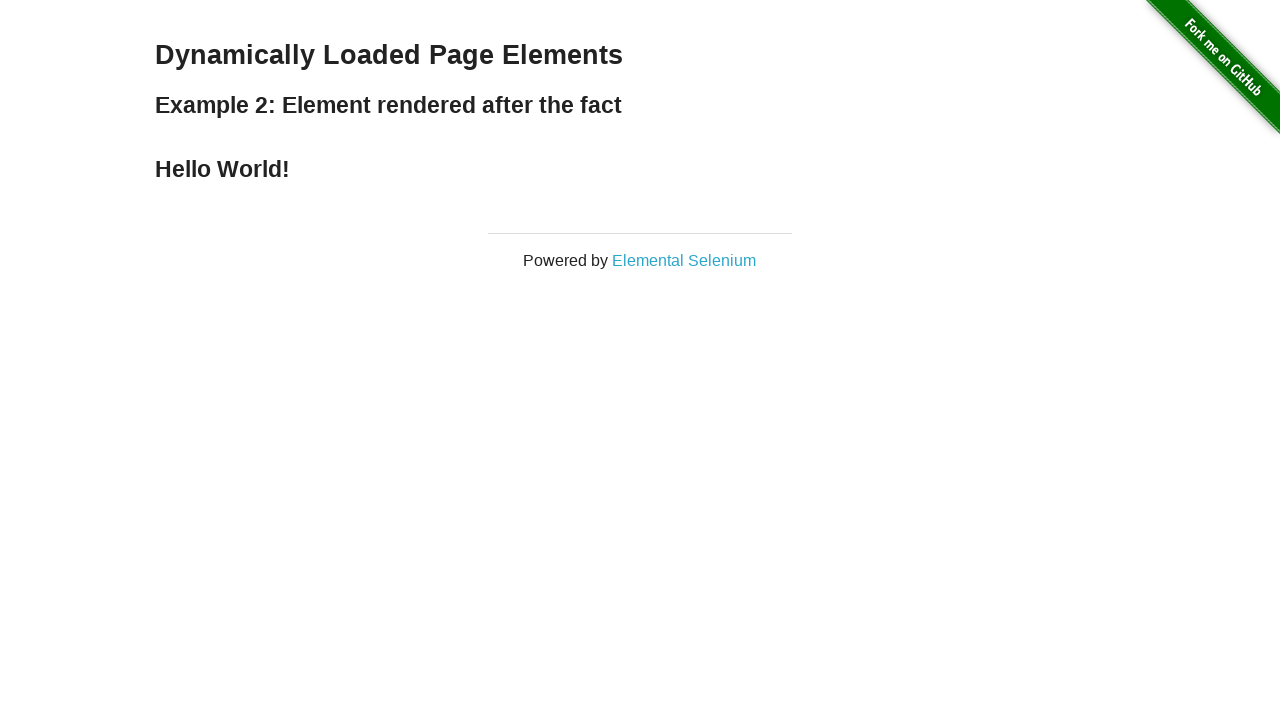

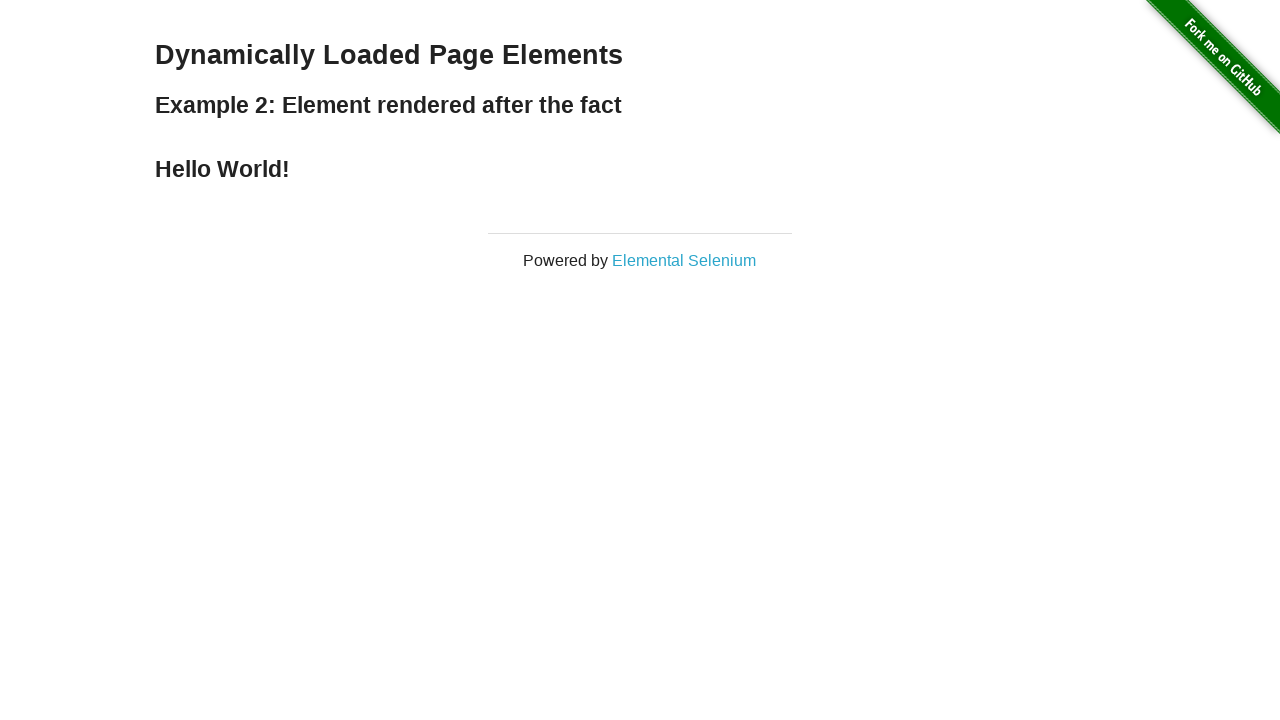